Tests clicking the company link that opens a new window/tab, navigates to the about page, then closes it and returns to the main form

Starting URL: https://igorsmasc.github.io/fomulario_cadastro_selenium/

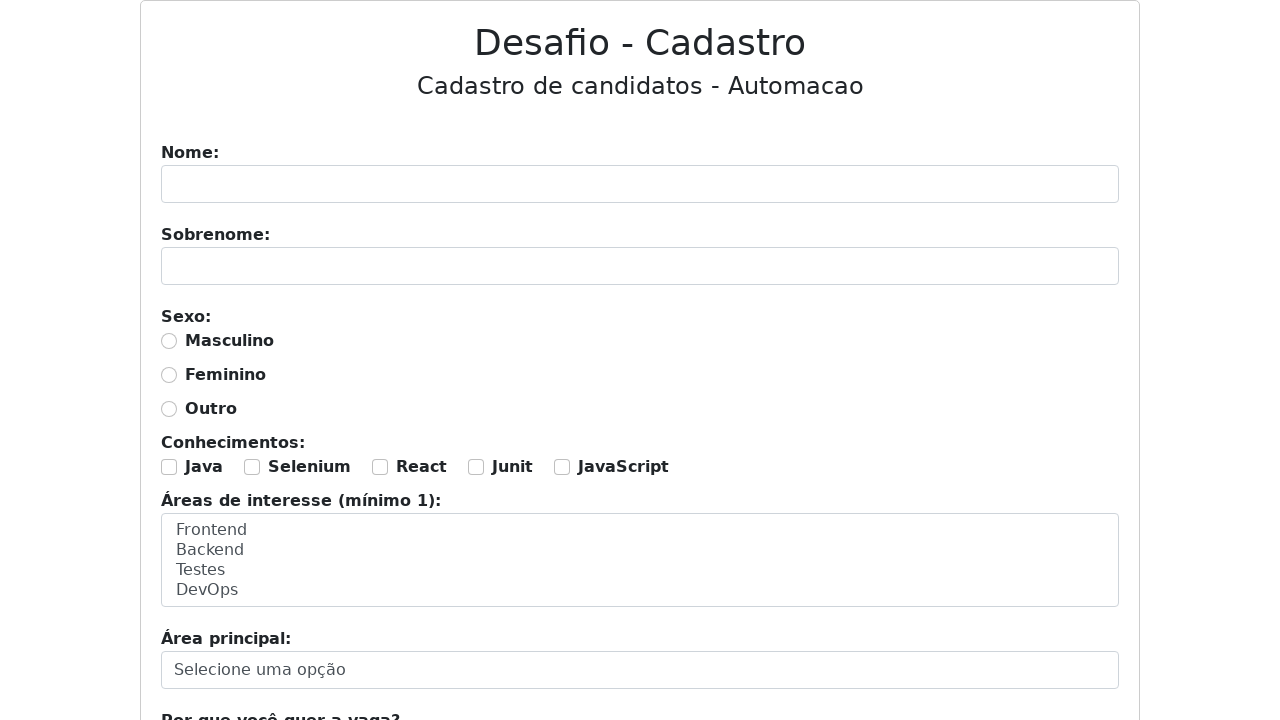

Clicked company link that opens a new window/tab at (403, 361) on xpath=//div[8]/a
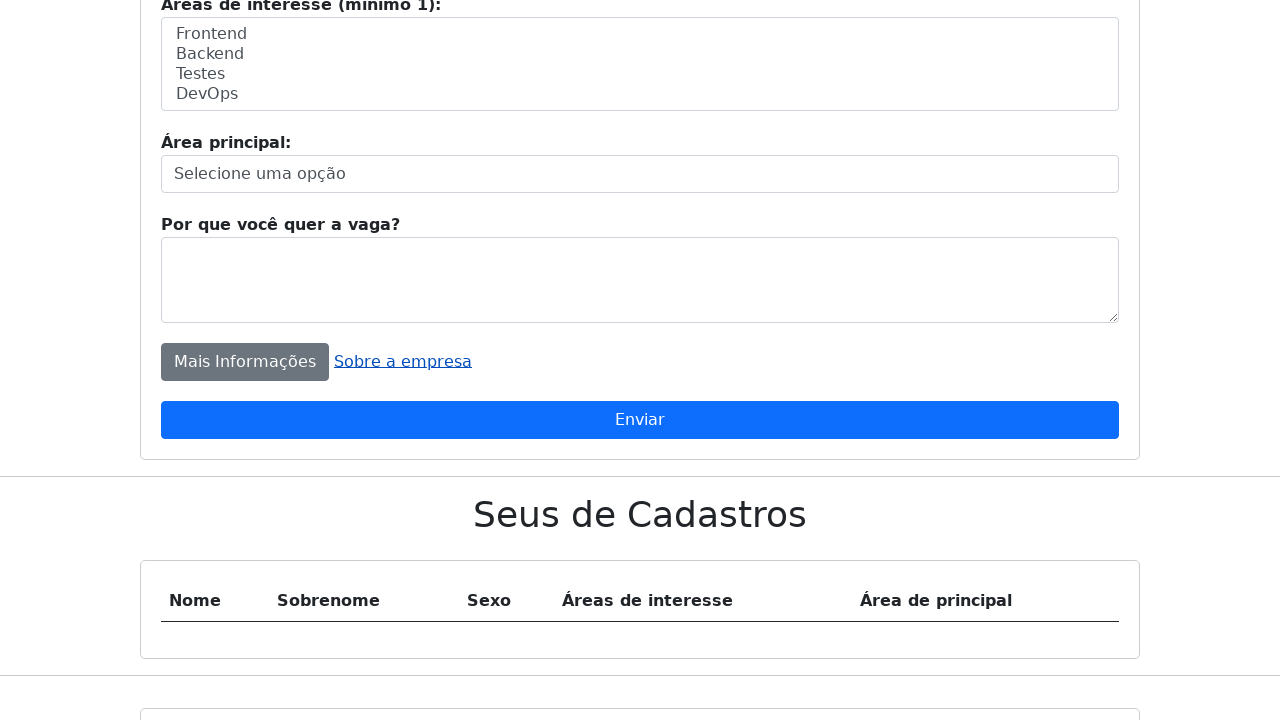

New page/tab opened and captured
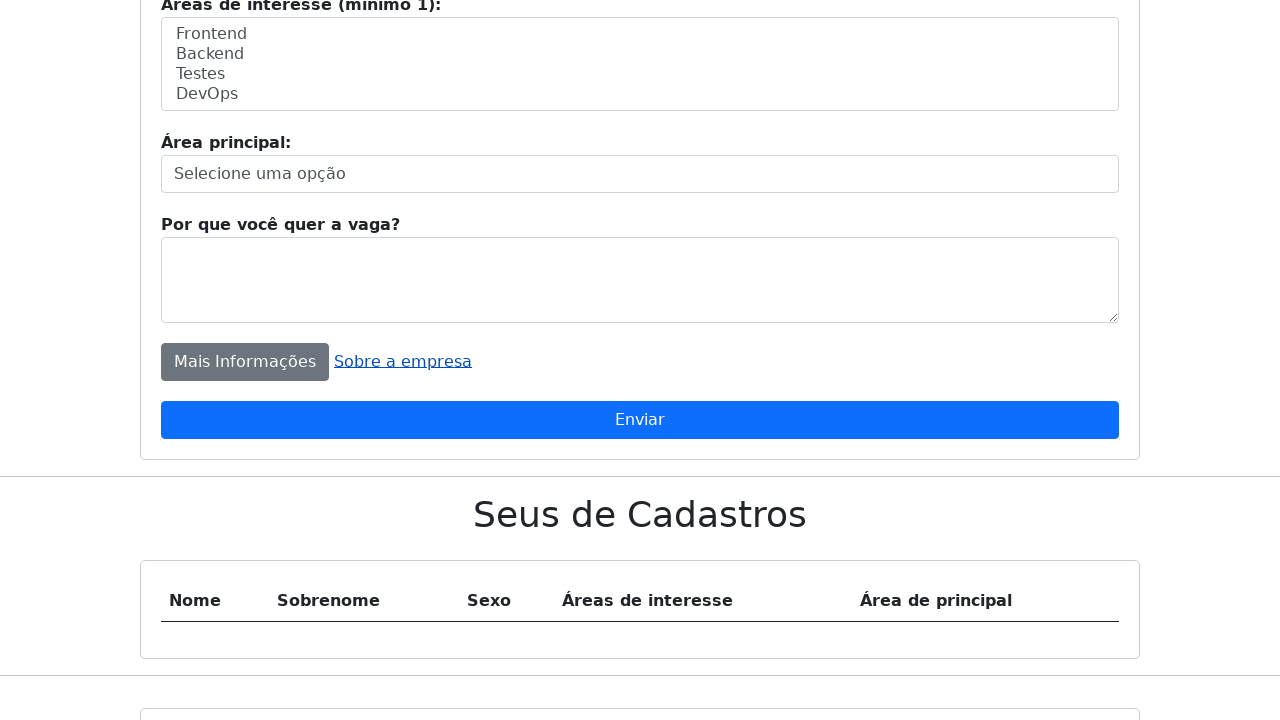

Waited for new page to fully load
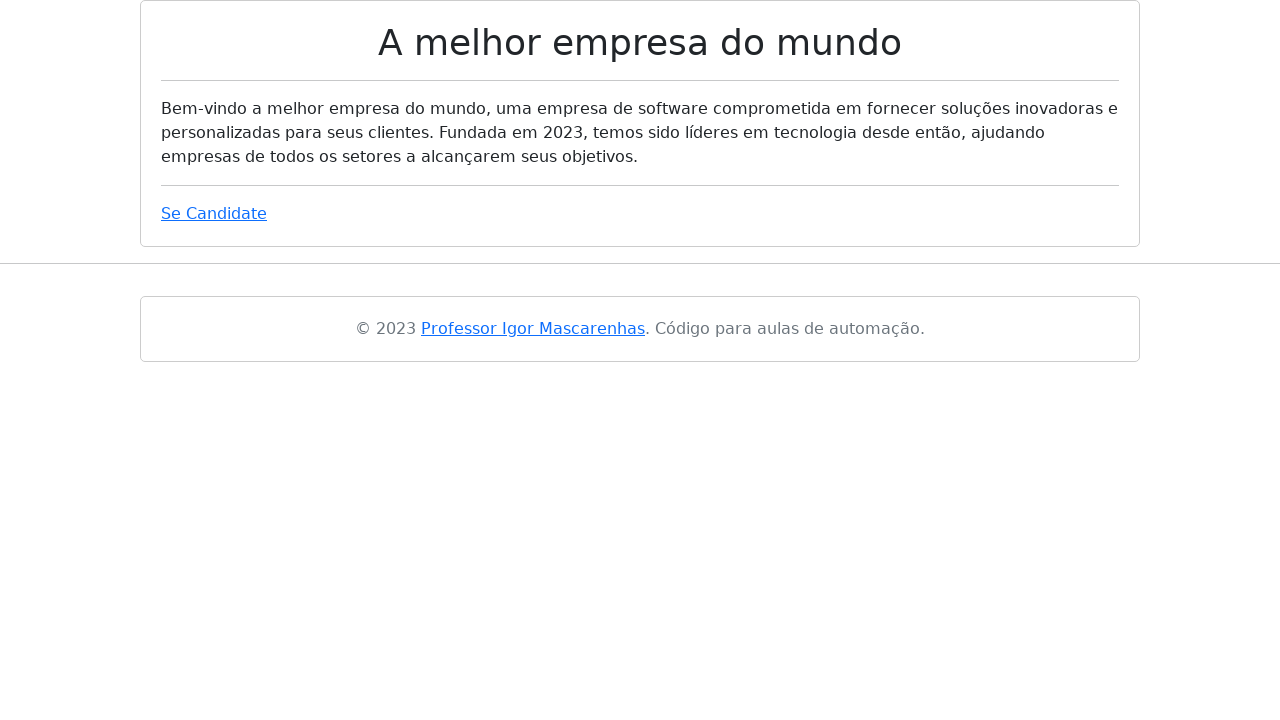

Closed the new page/tab
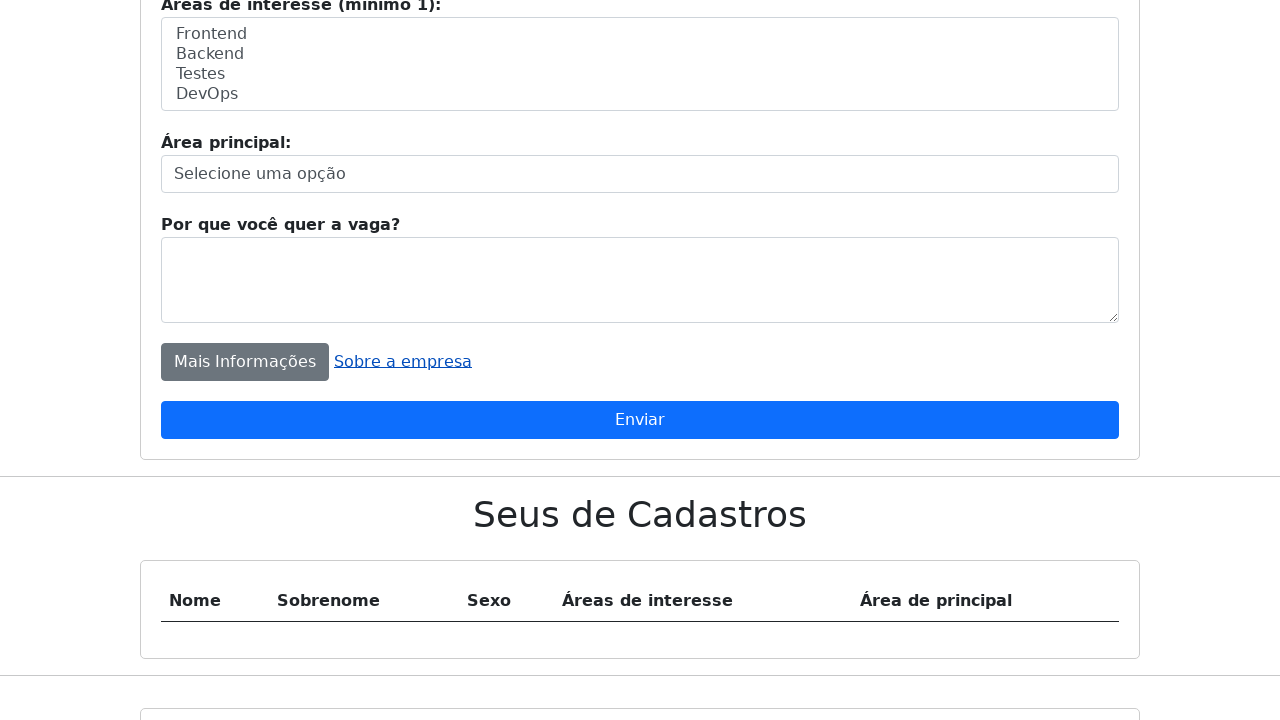

Returned to main form - formulario h1 element is visible
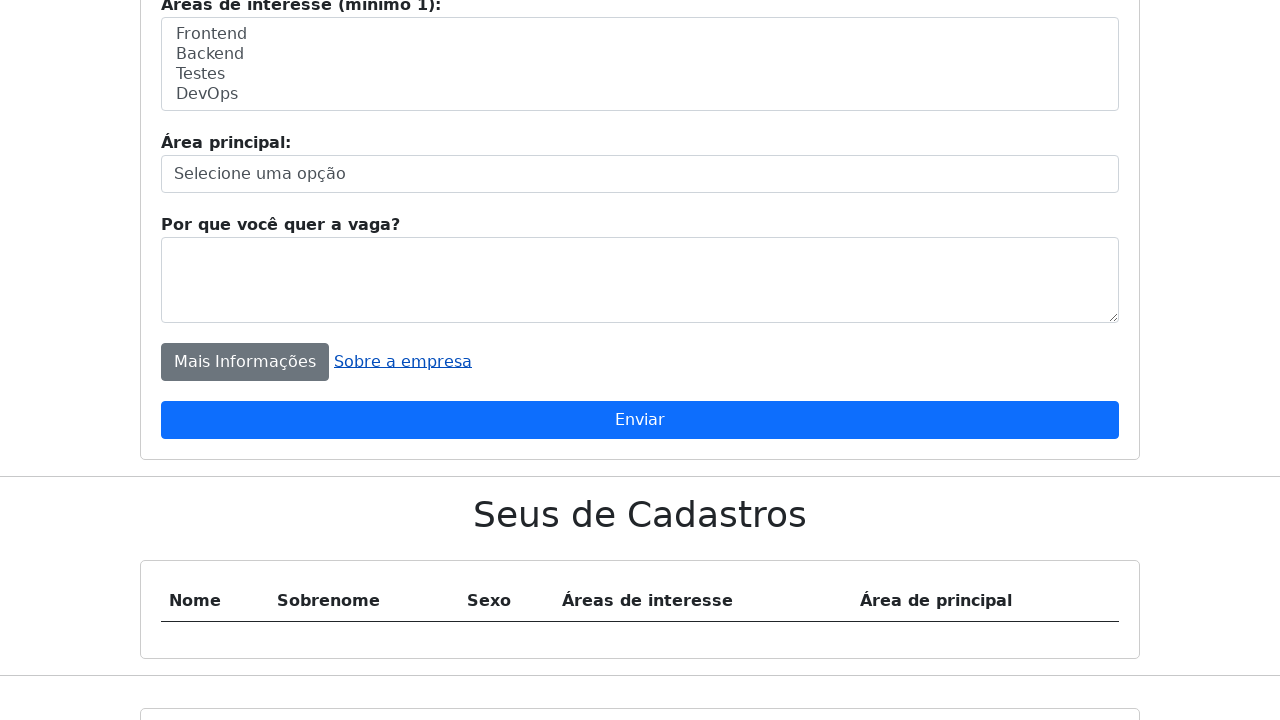

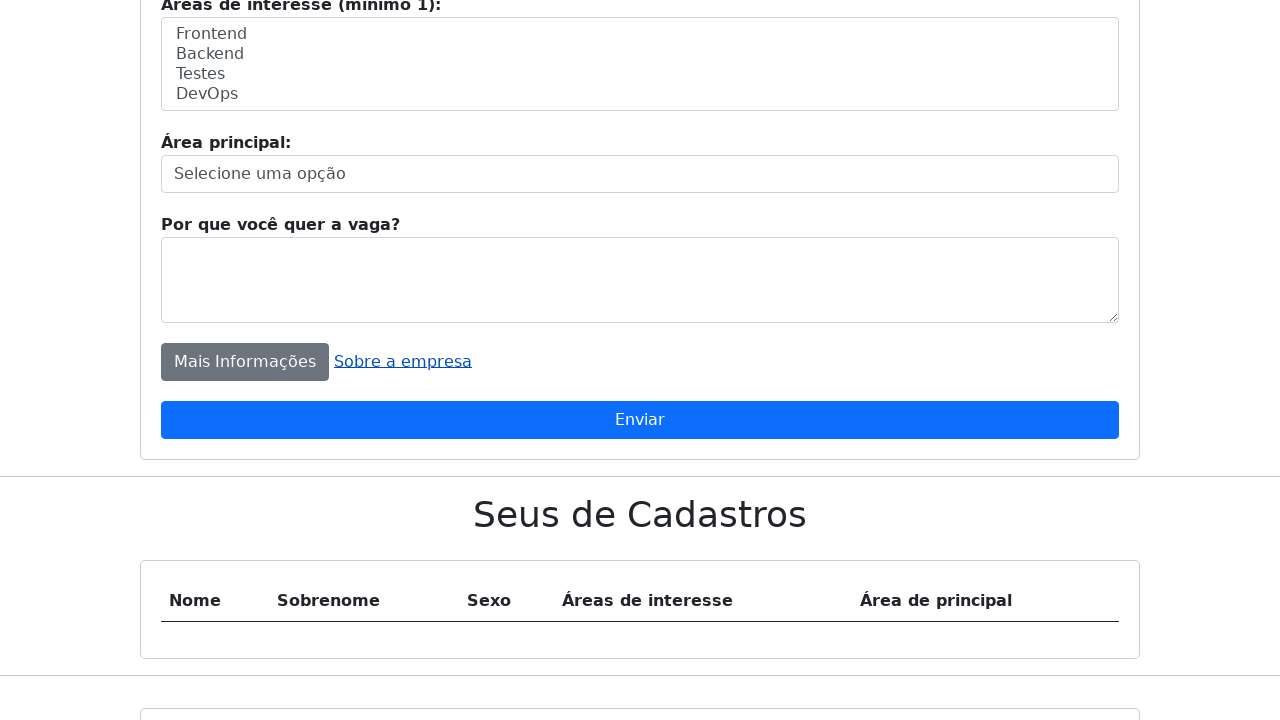